Navigates to OrangeHRM demo site and verifies the page loads correctly

Starting URL: https://opensource-demo.orangehrmlive.com/

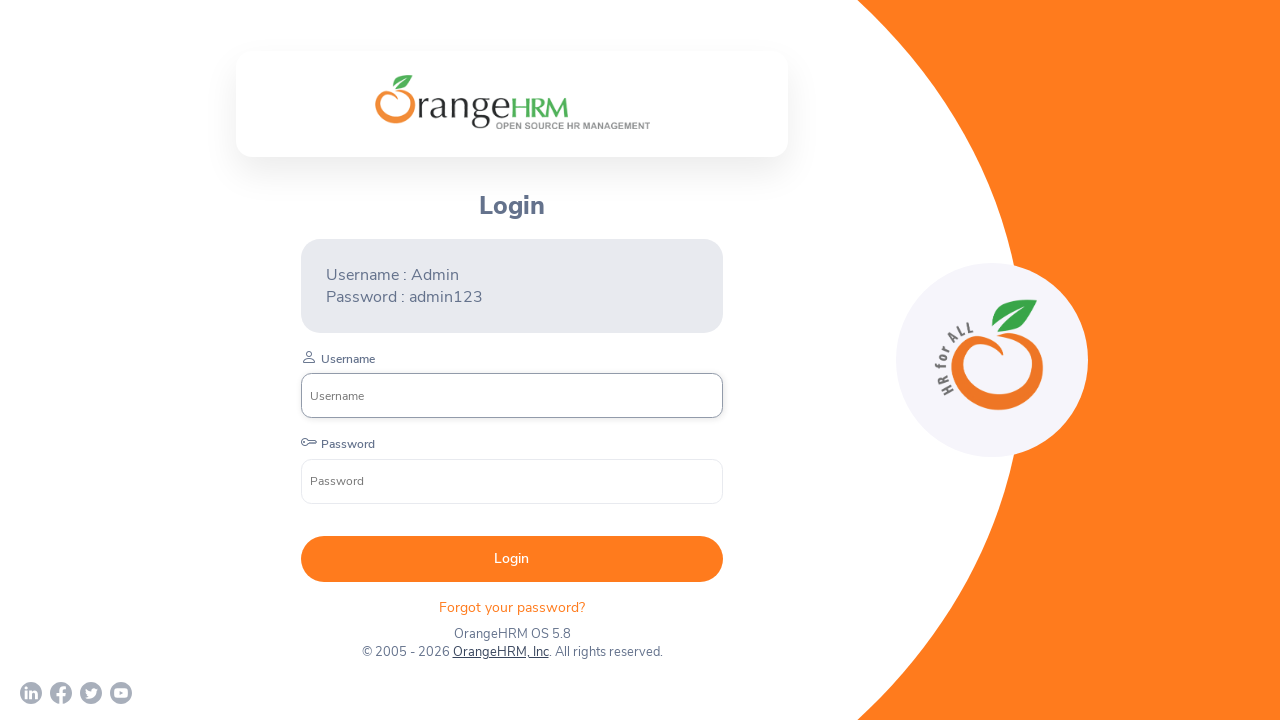

OrangeHRM demo site loaded successfully - DOM content ready
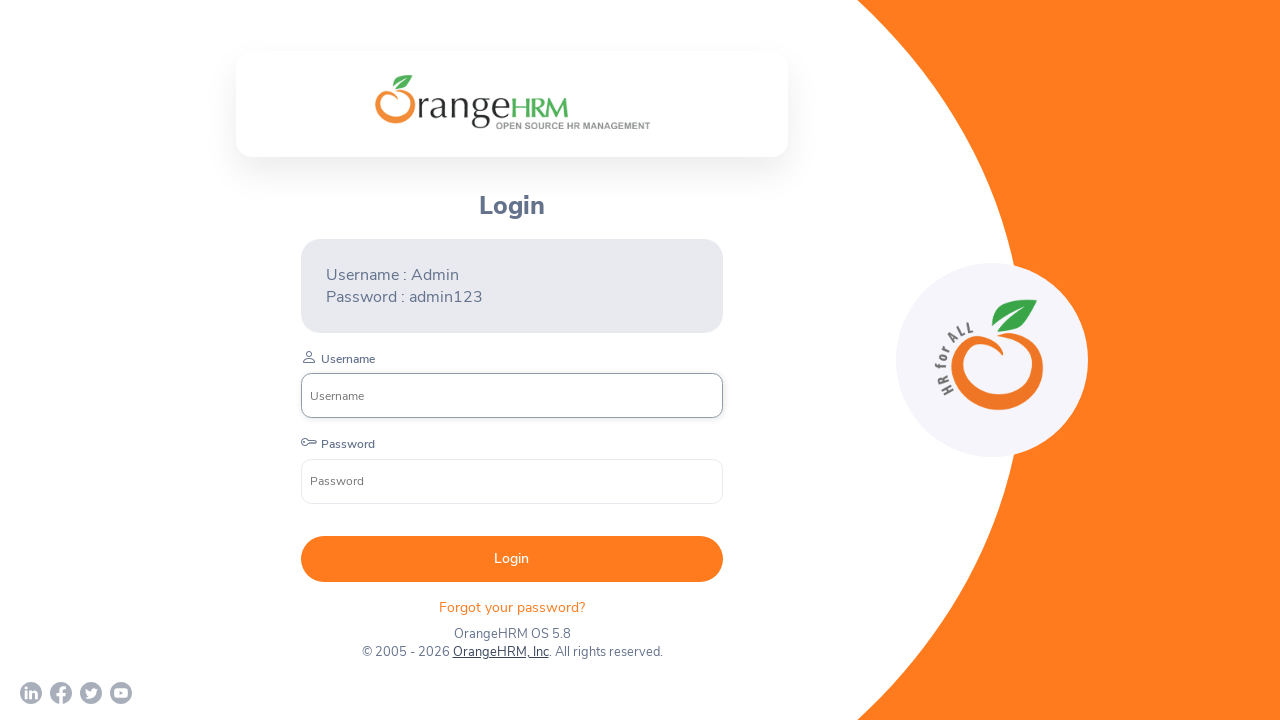

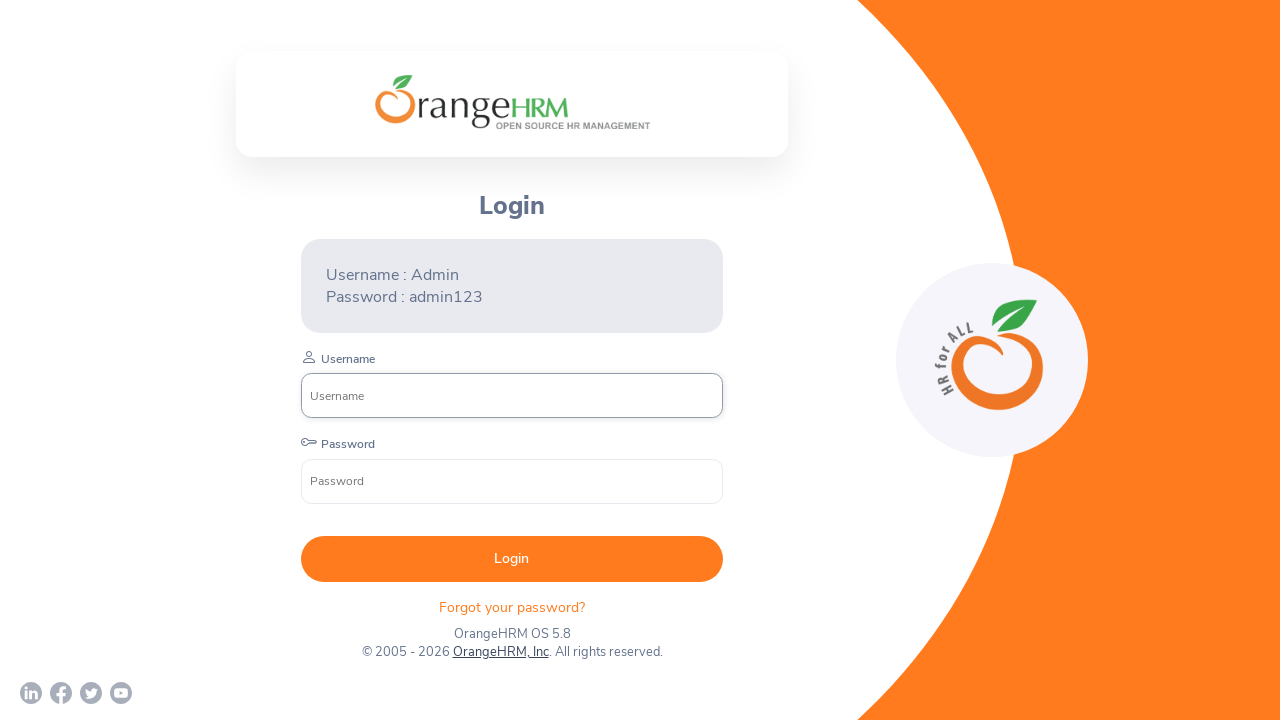